Navigates to a logbook timeline page and waits for the content to fully load before taking a screenshot

Starting URL: https://log1933.vercel.app/logbook/timeline

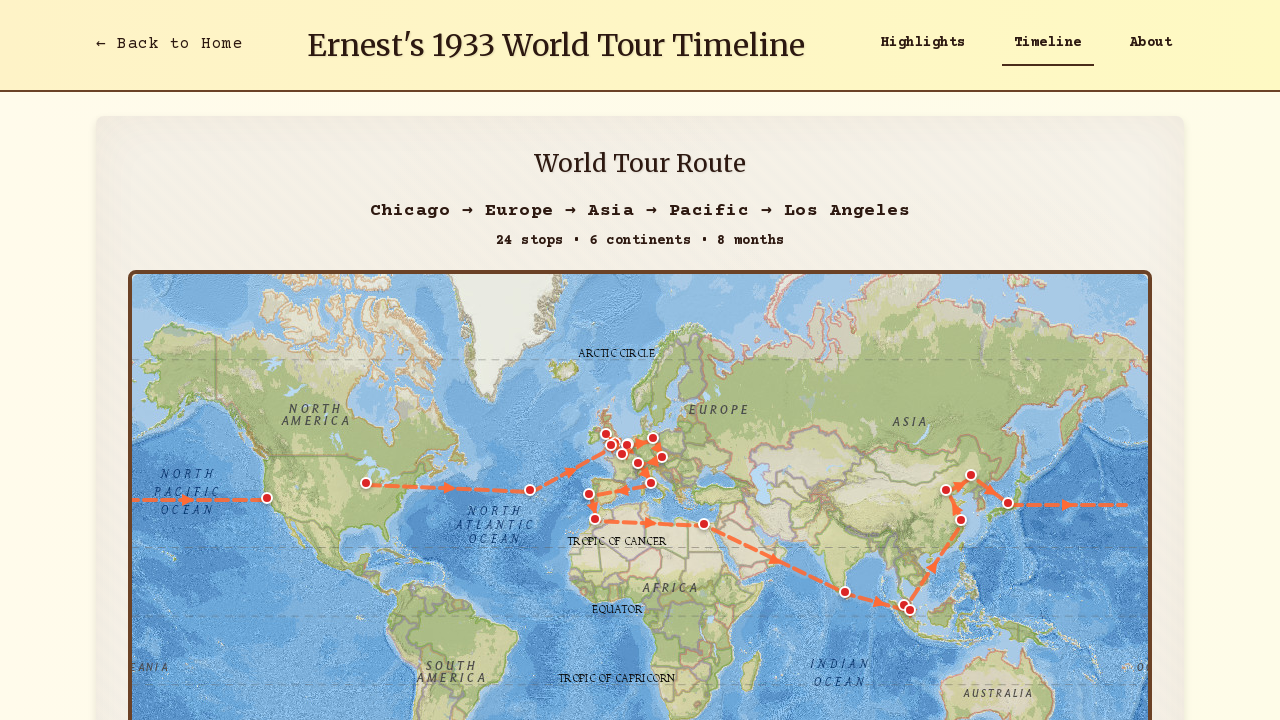

Navigated to logbook timeline page
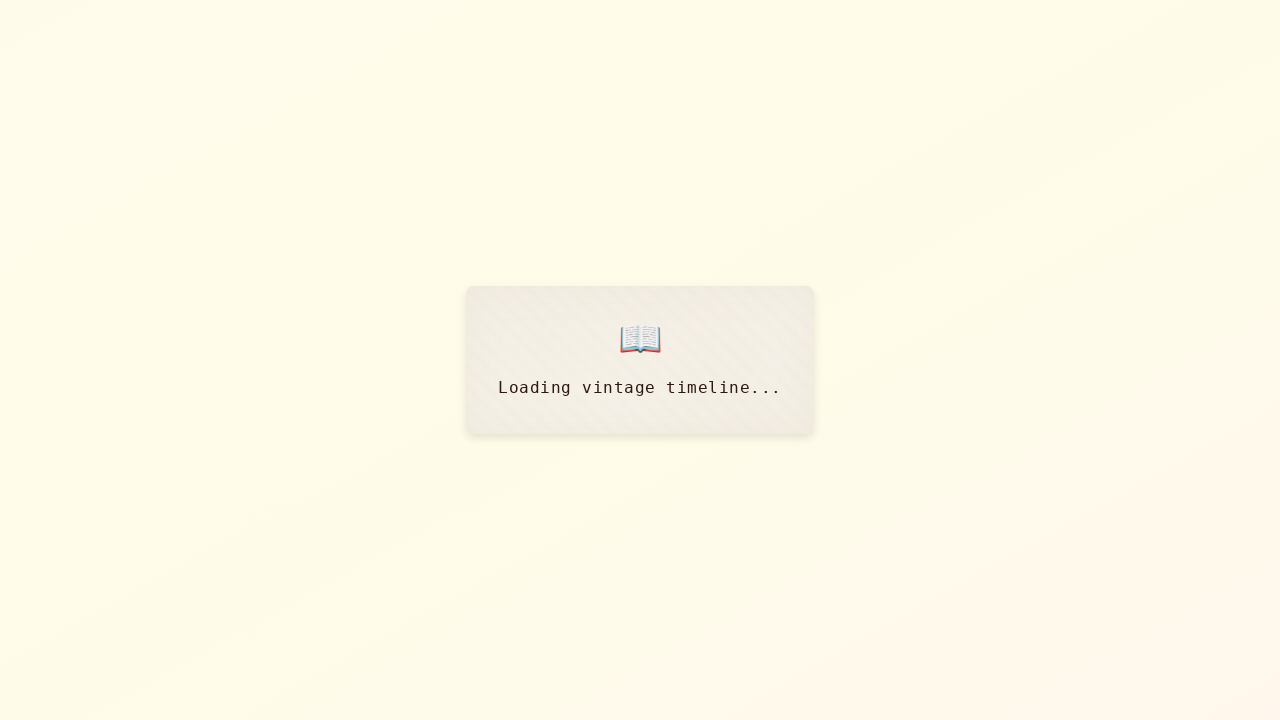

Page body element loaded
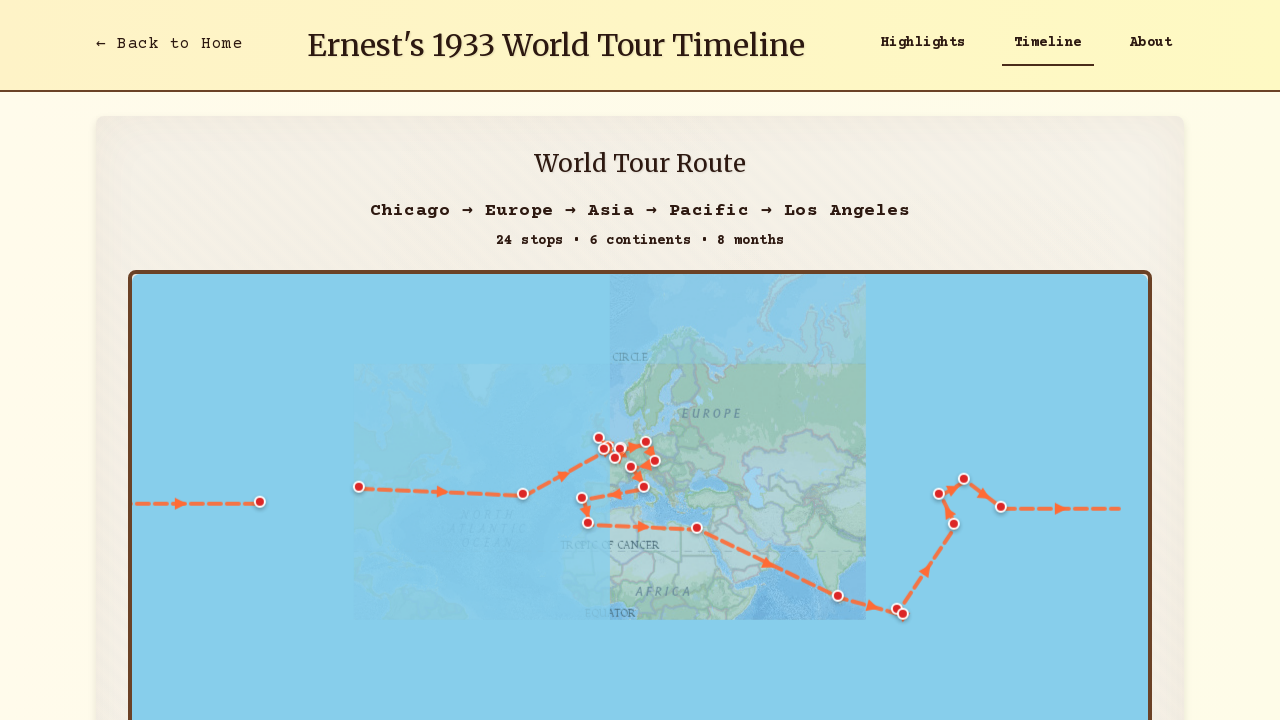

Waited 3 seconds for dynamic content to fully load
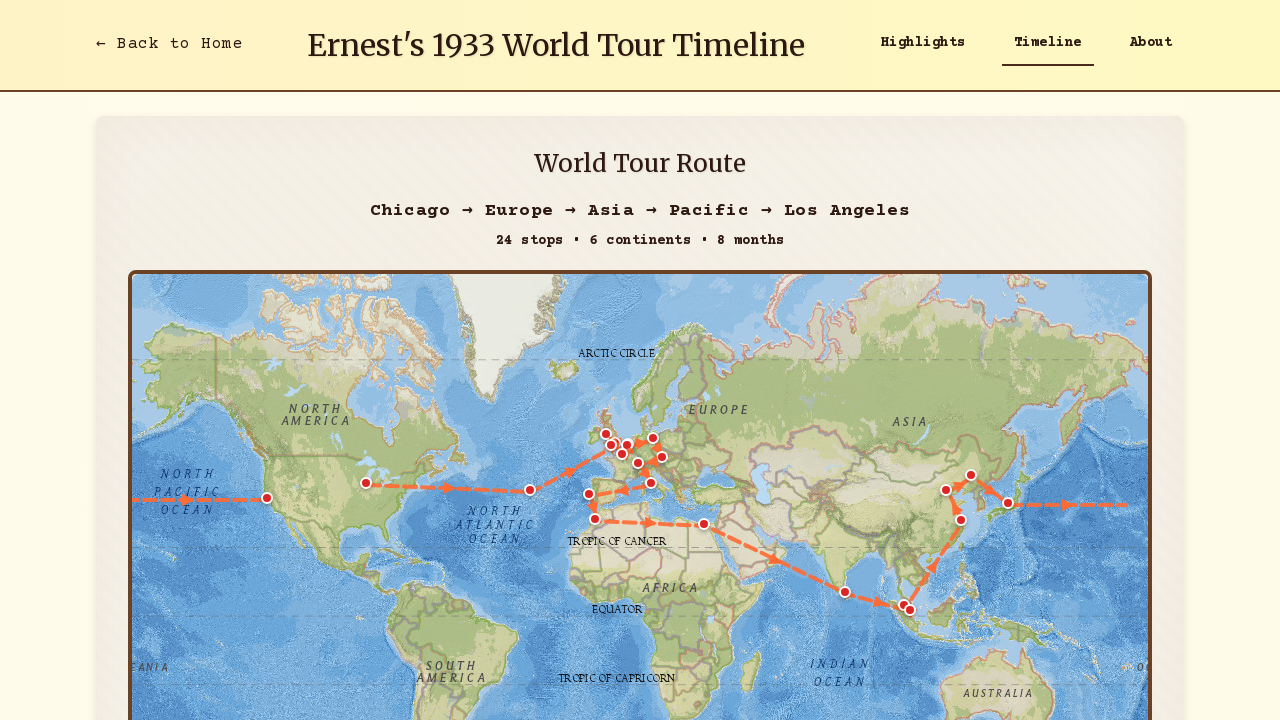

Captured final screenshot of fully loaded logbook timeline page
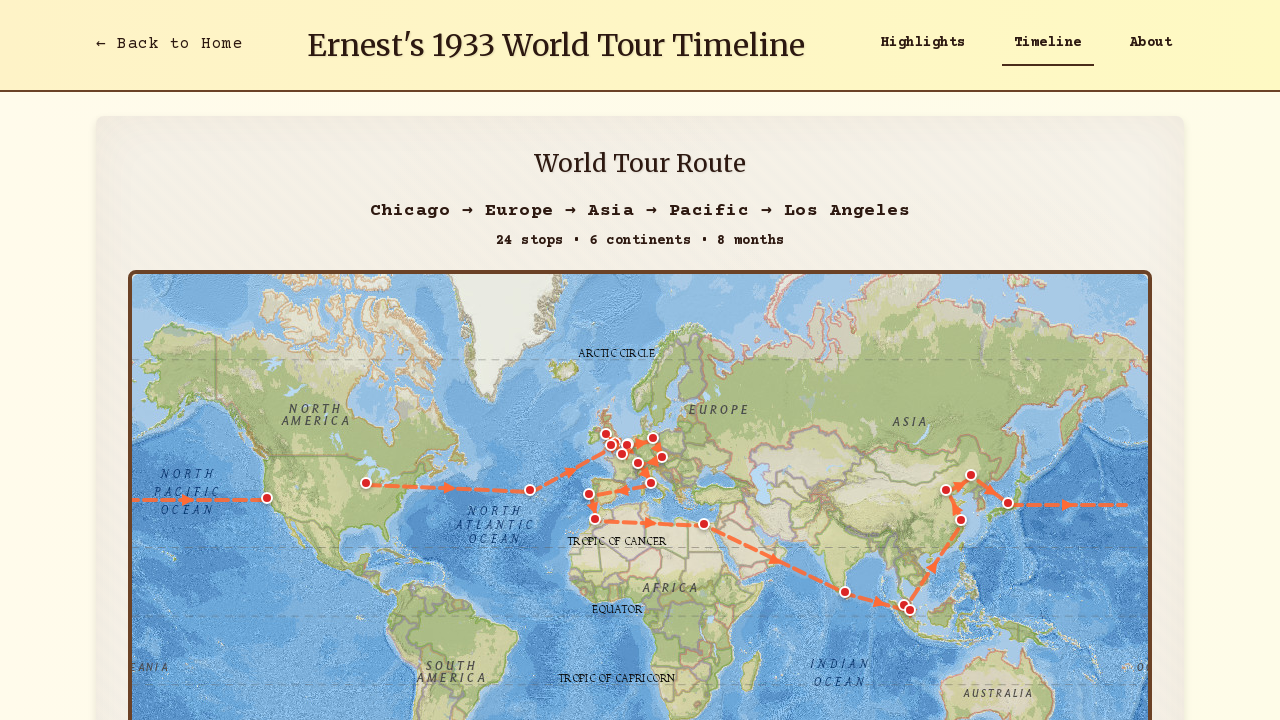

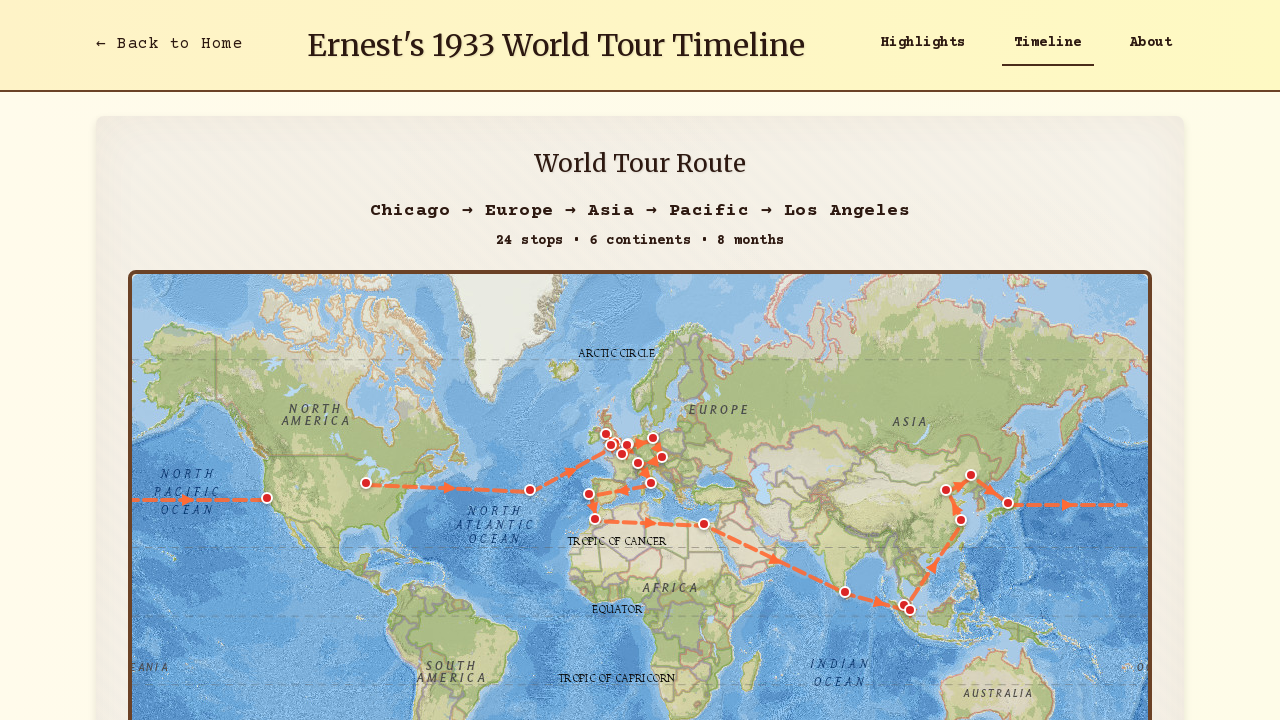